Navigates to the WebdriverIO homepage and verifies the page title (marked as skipped in original)

Starting URL: https://webdriver.io

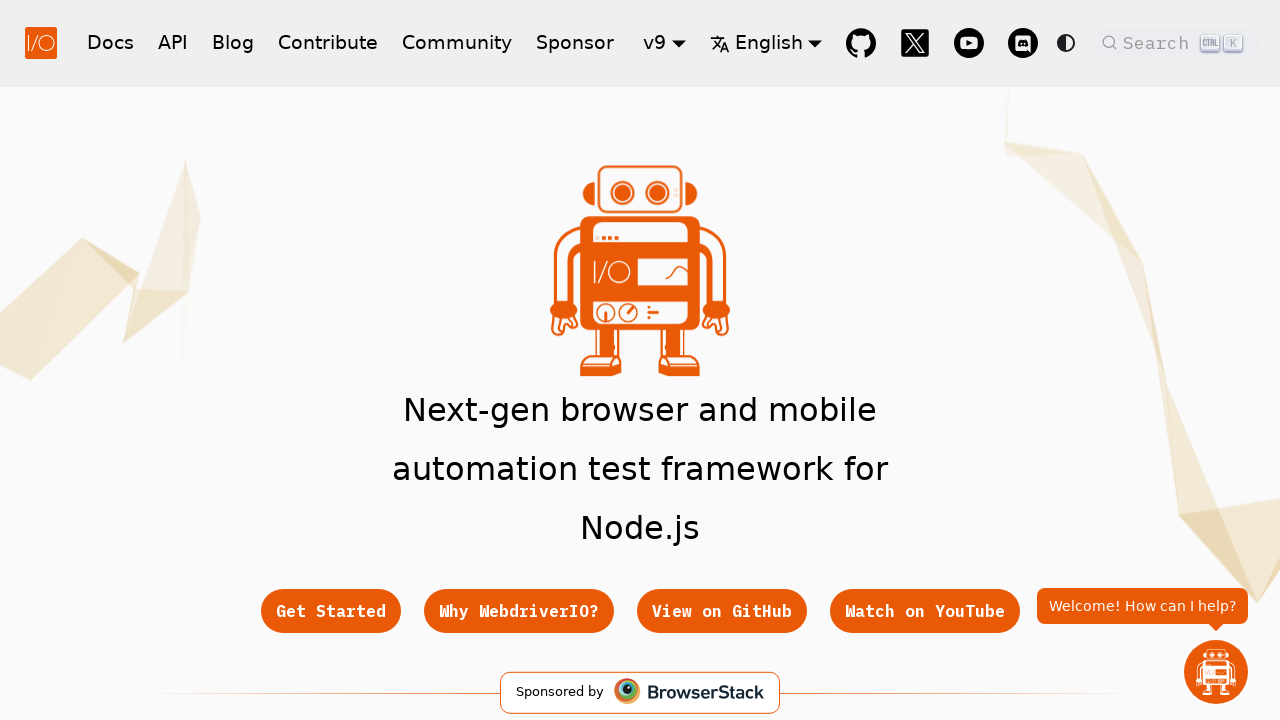

Waited for page to reach domcontentloaded state
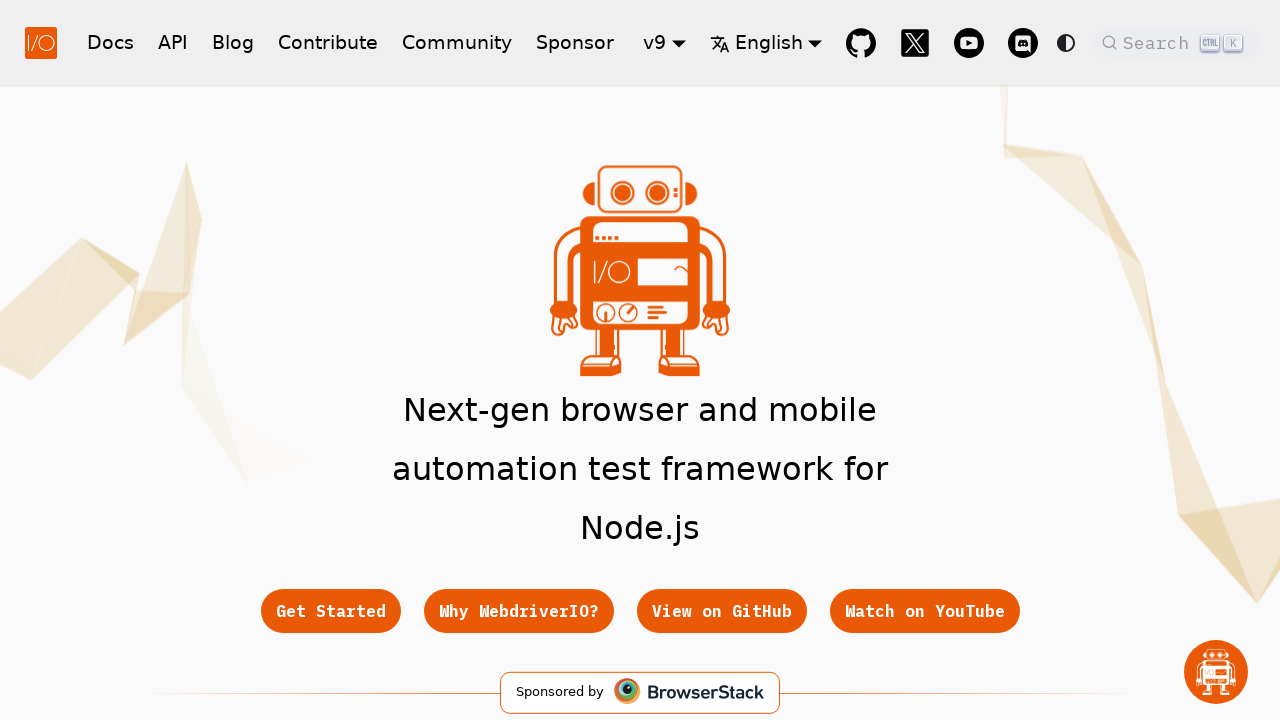

Verified page title matches expected WebdriverIO homepage title
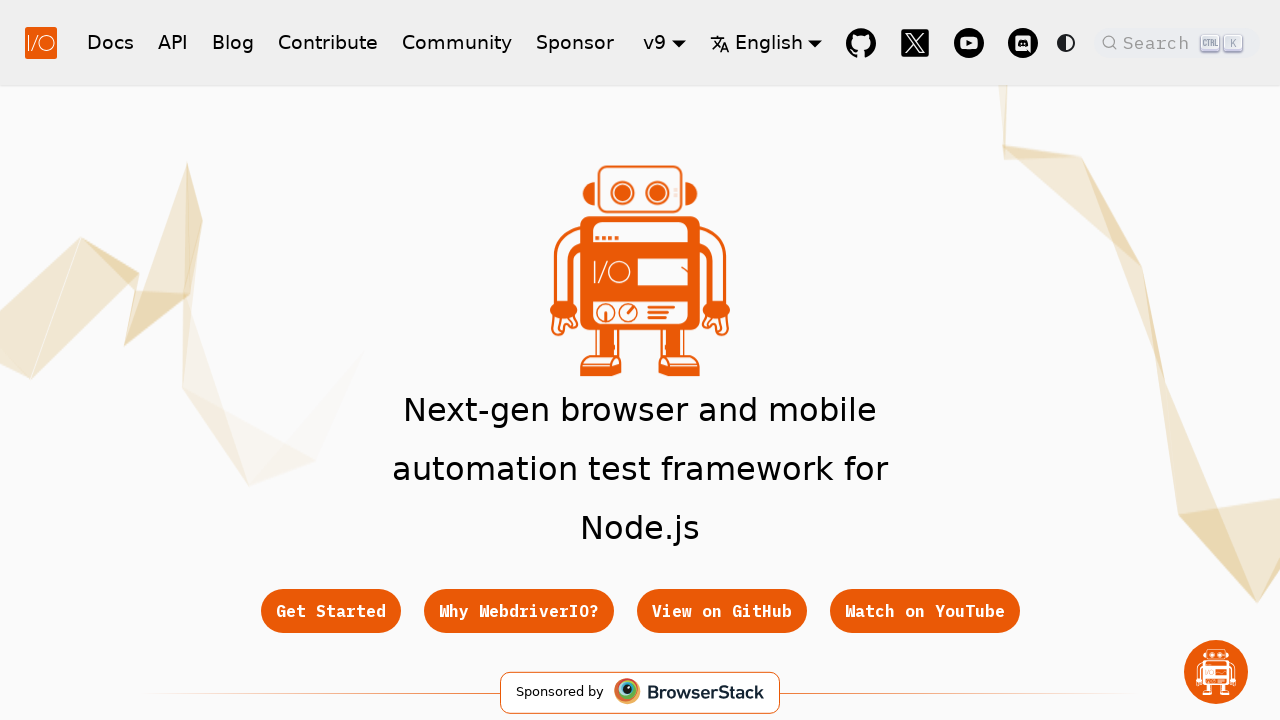

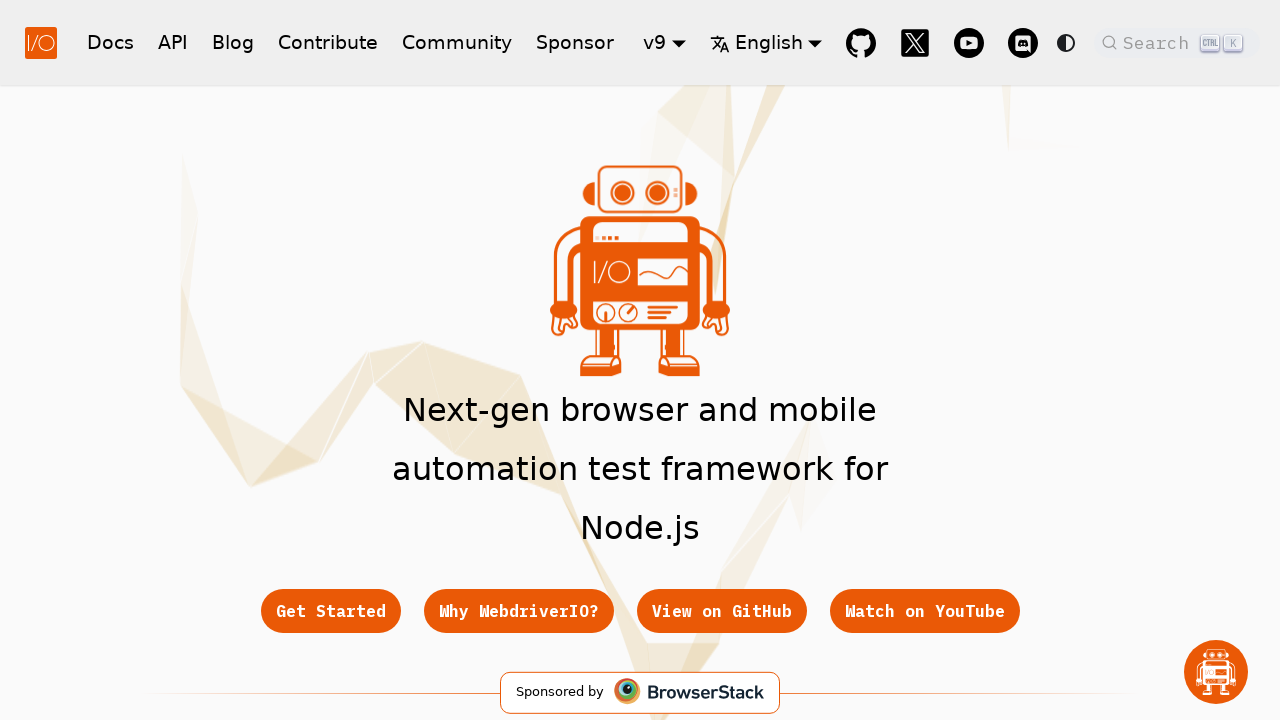